Tests filtering past events by clicking events button and past events filter

Starting URL: https://wearecommunity.io/

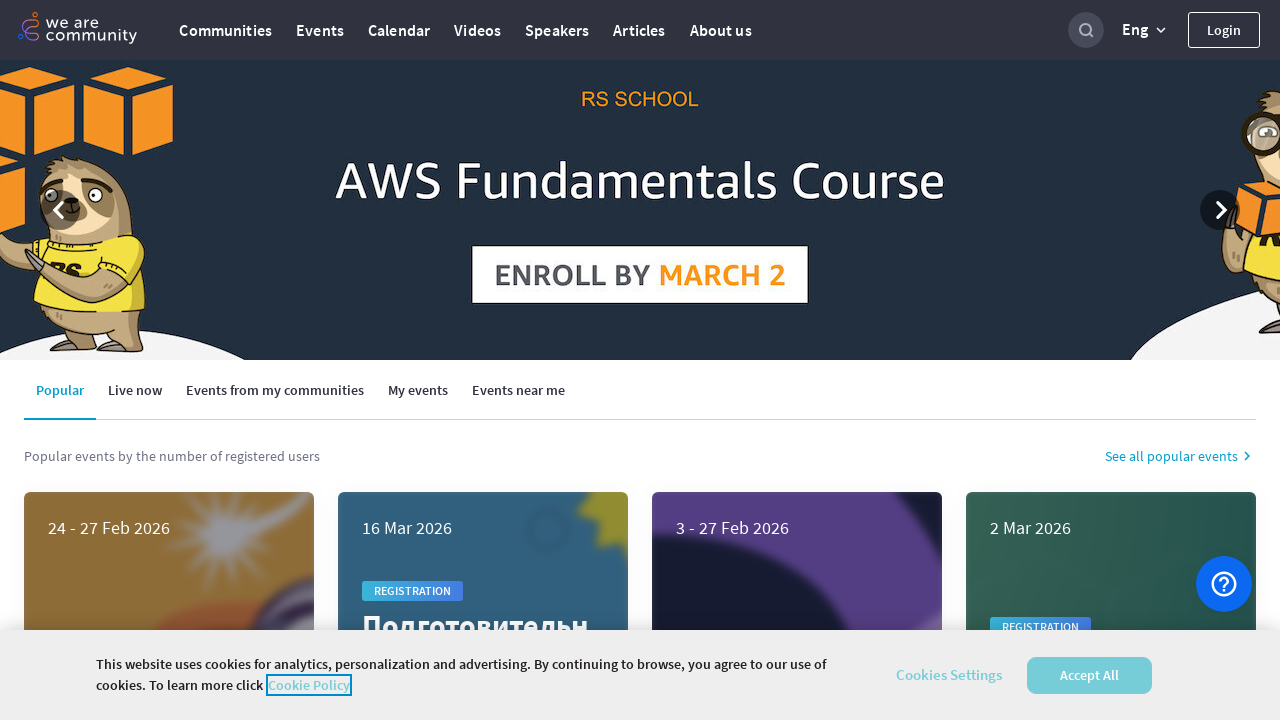

Clicked Events button at (320, 30) on text=Events
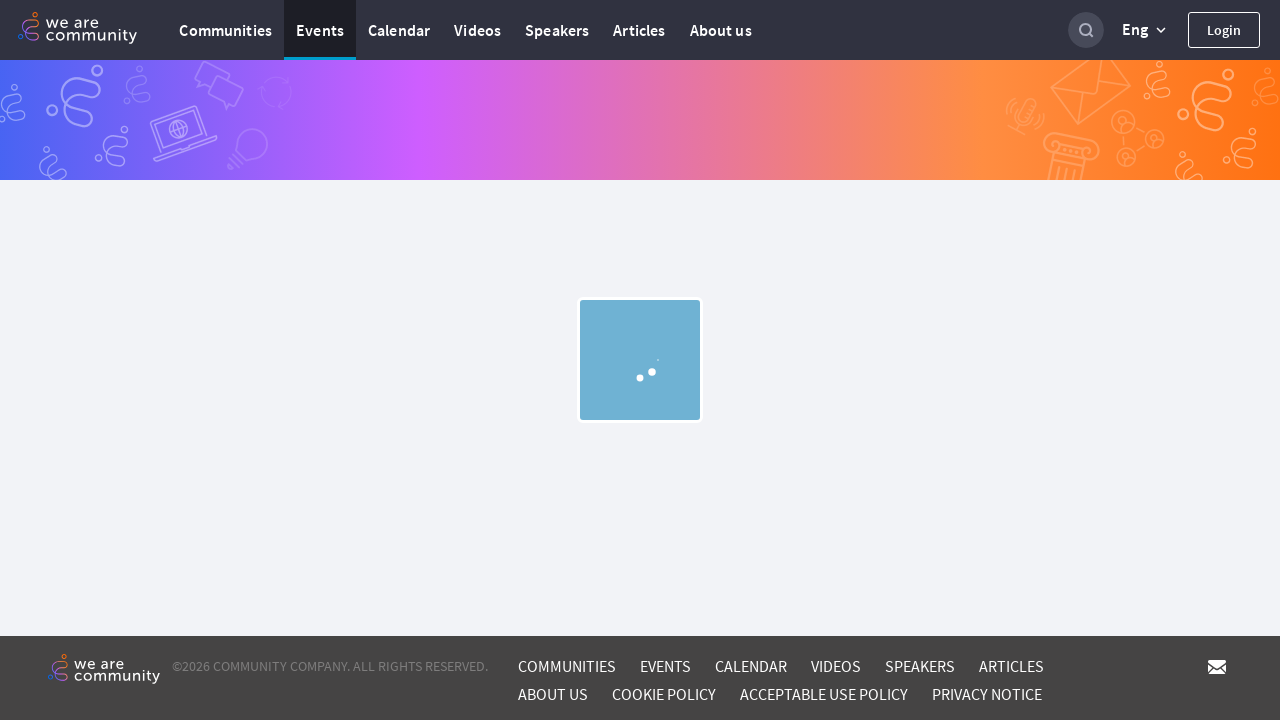

Clicked Past Events filter at (719, 279) on text=Past Events
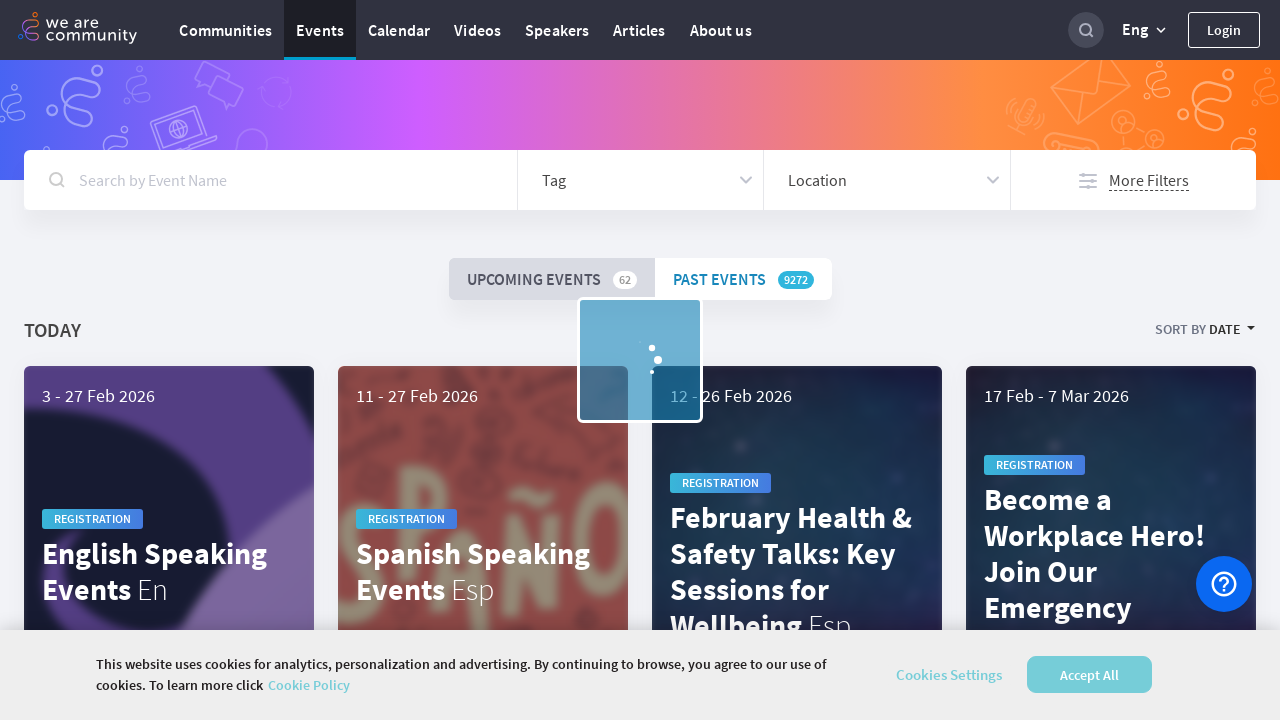

Past events loaded and displayed
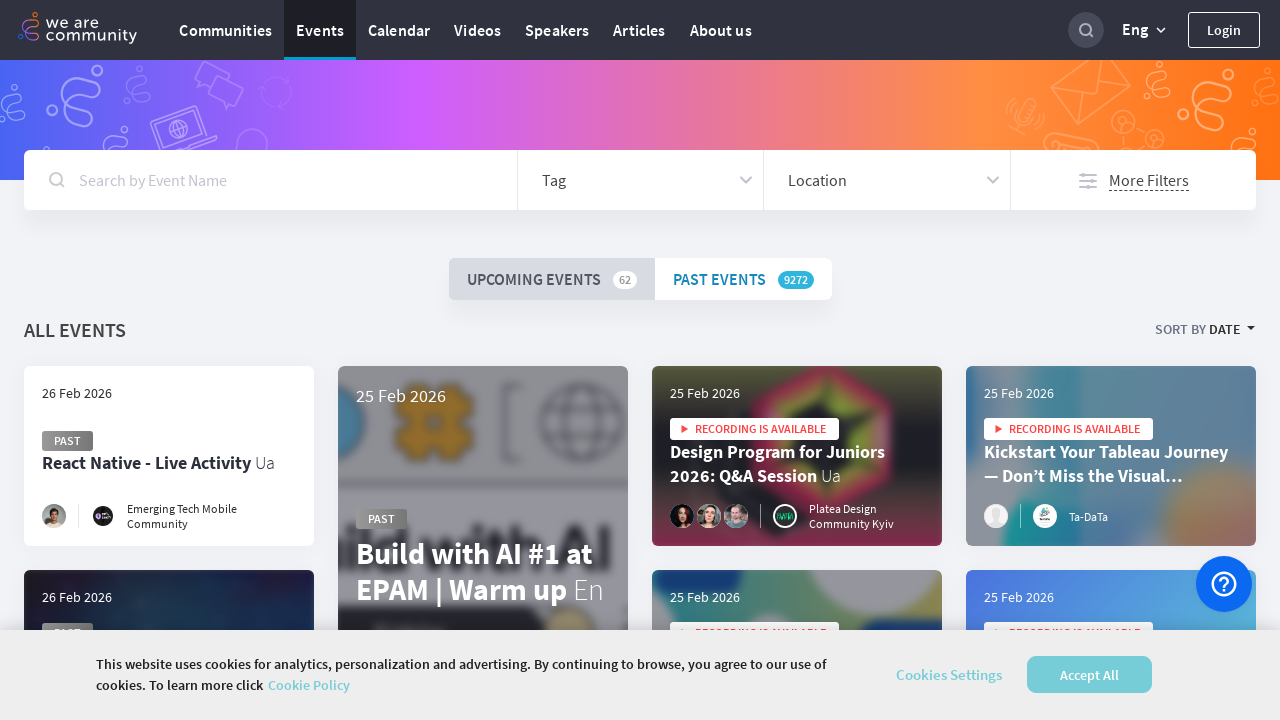

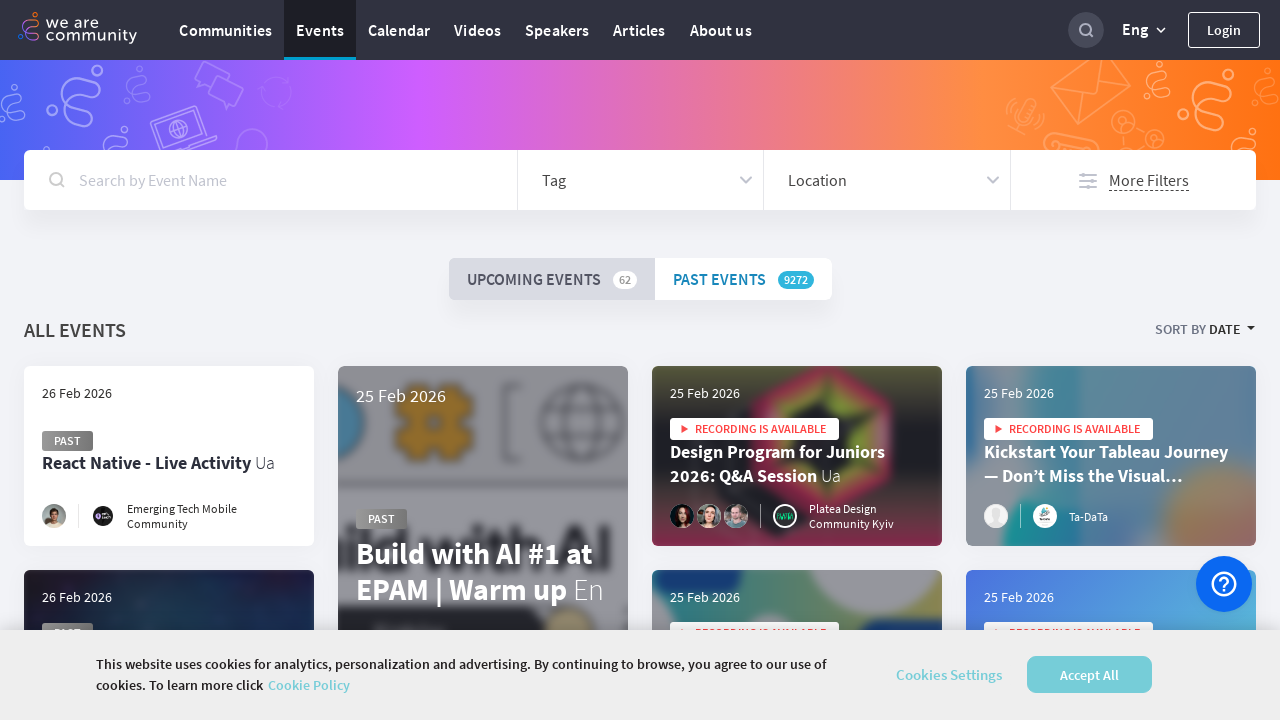